Tests handling of JavaScript alerts including alert box, confirm box, and prompt box dialogs

Starting URL: https://www.hyrtutorials.com/p/alertsdemo.html

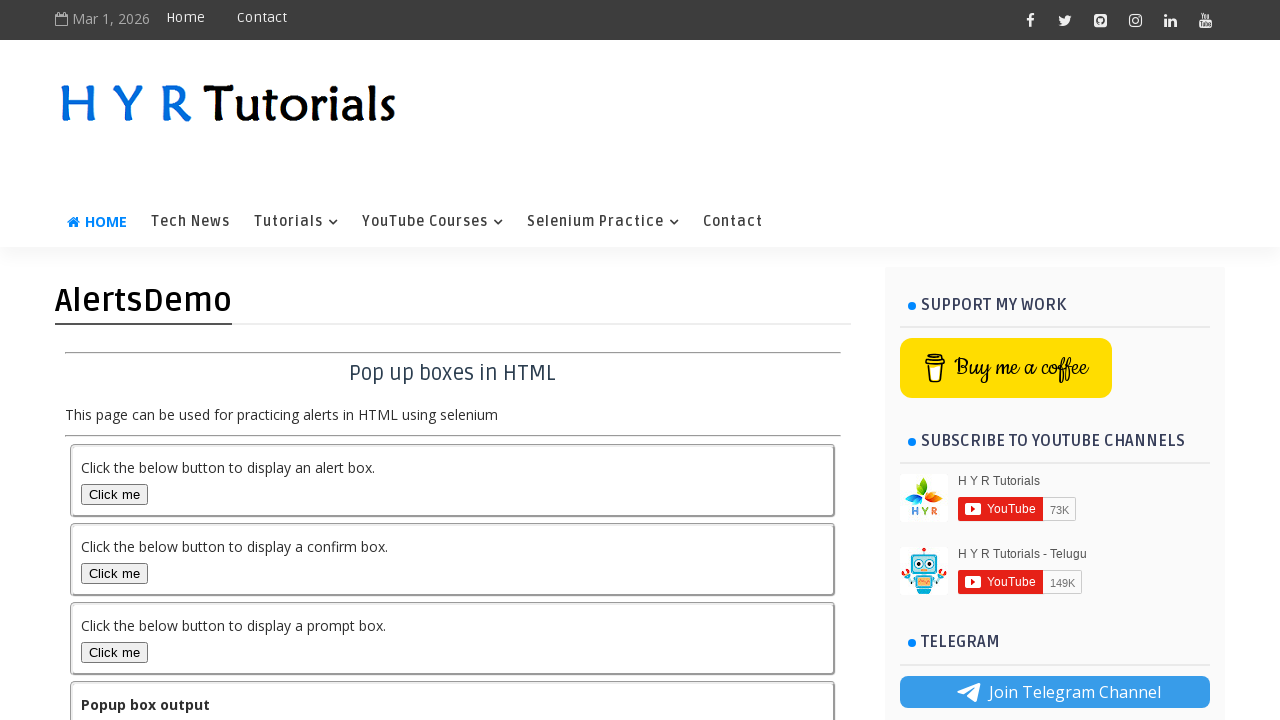

Clicked alert box button and accepted the alert dialog at (114, 494) on #alertBox
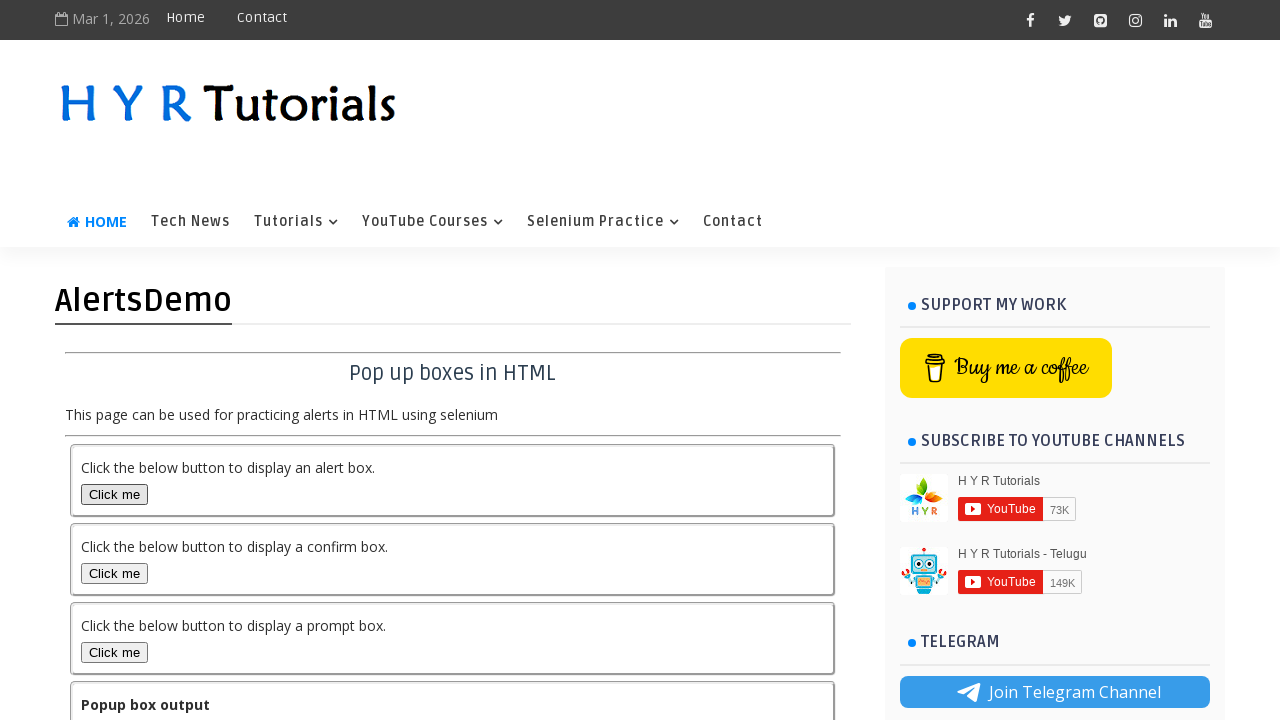

Waited 1 second after accepting alert
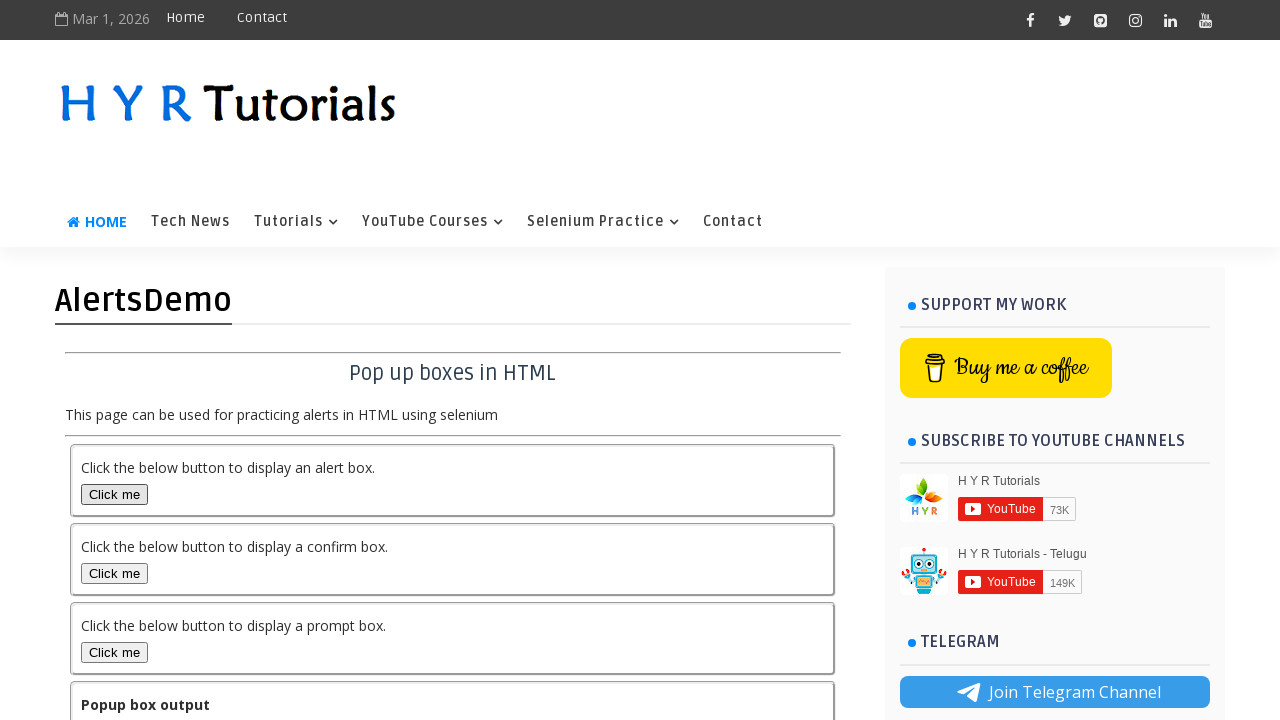

Clicked confirm box button and accepted the confirm dialog at (114, 573) on #confirmBox
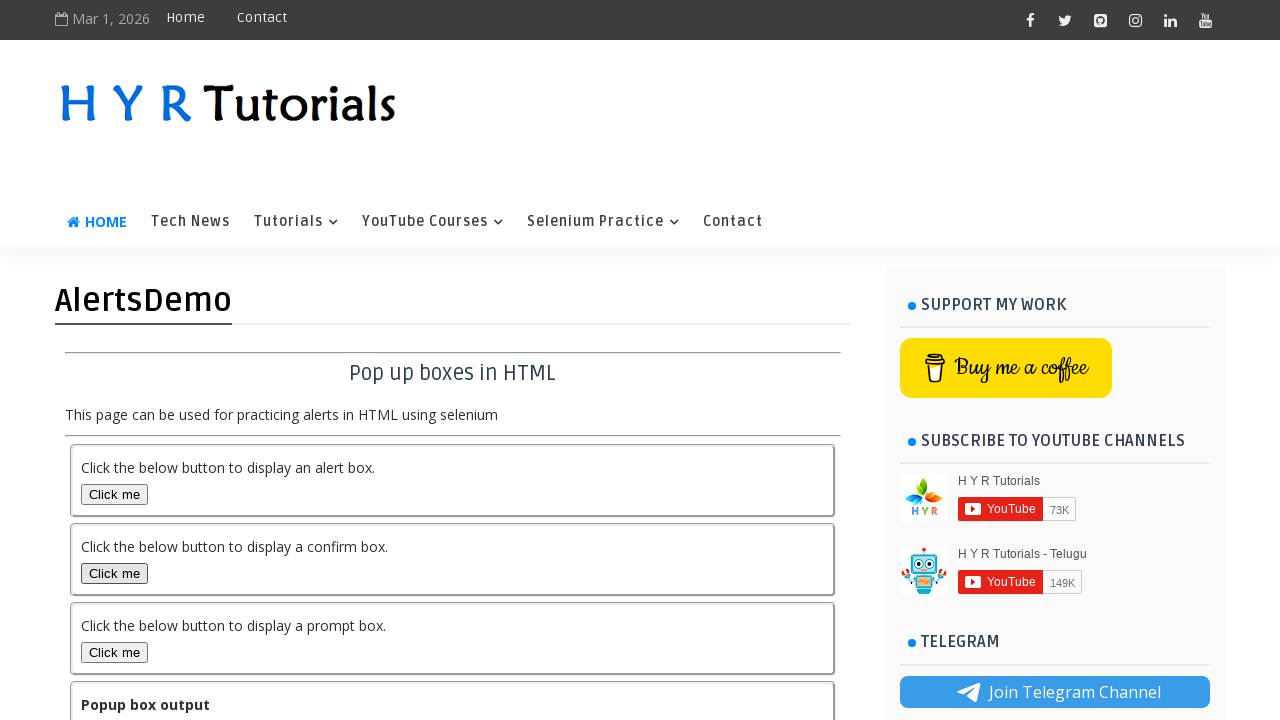

Waited 1 second after accepting confirm dialog
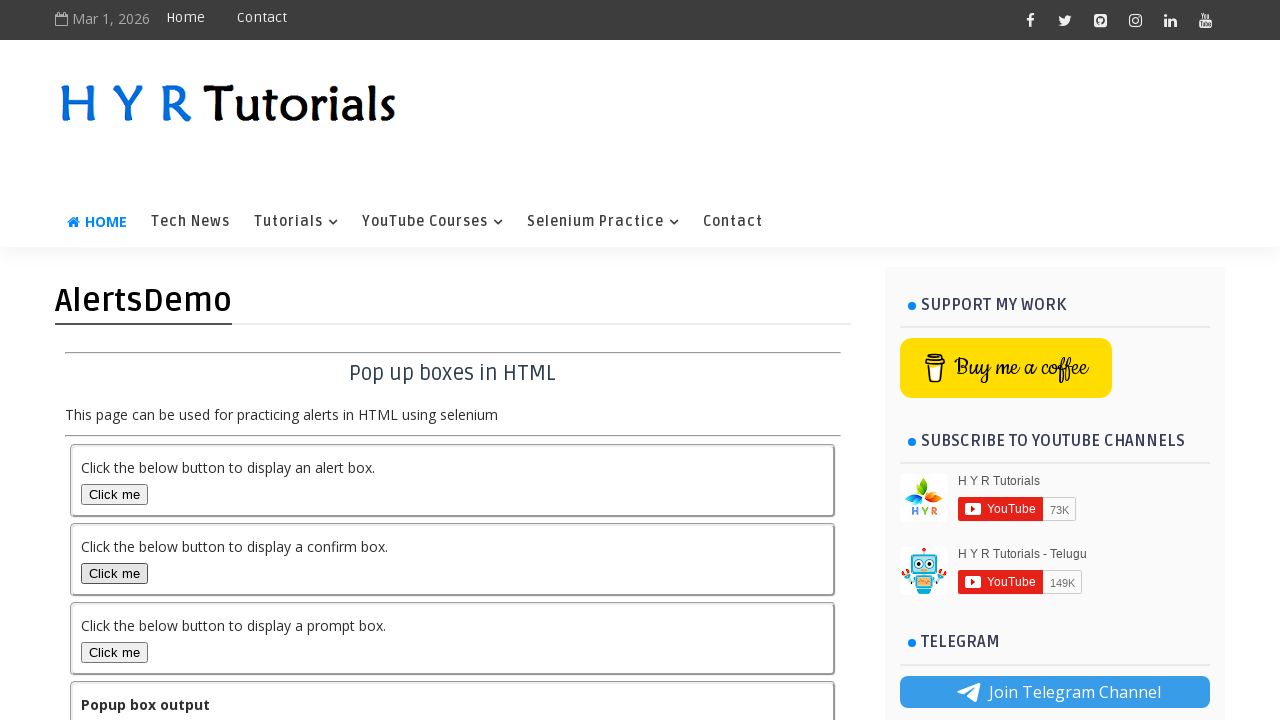

Clicked confirm box button and dismissed the confirm dialog at (114, 573) on #confirmBox
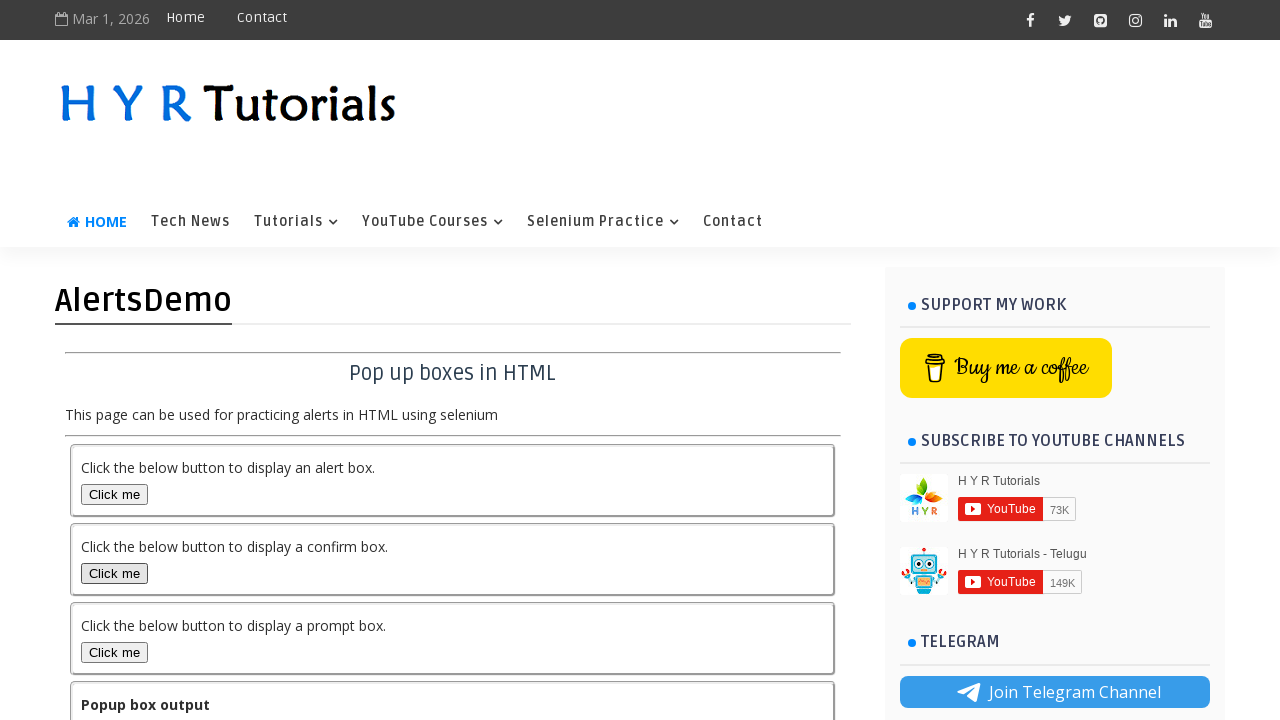

Waited 1 second after dismissing confirm dialog
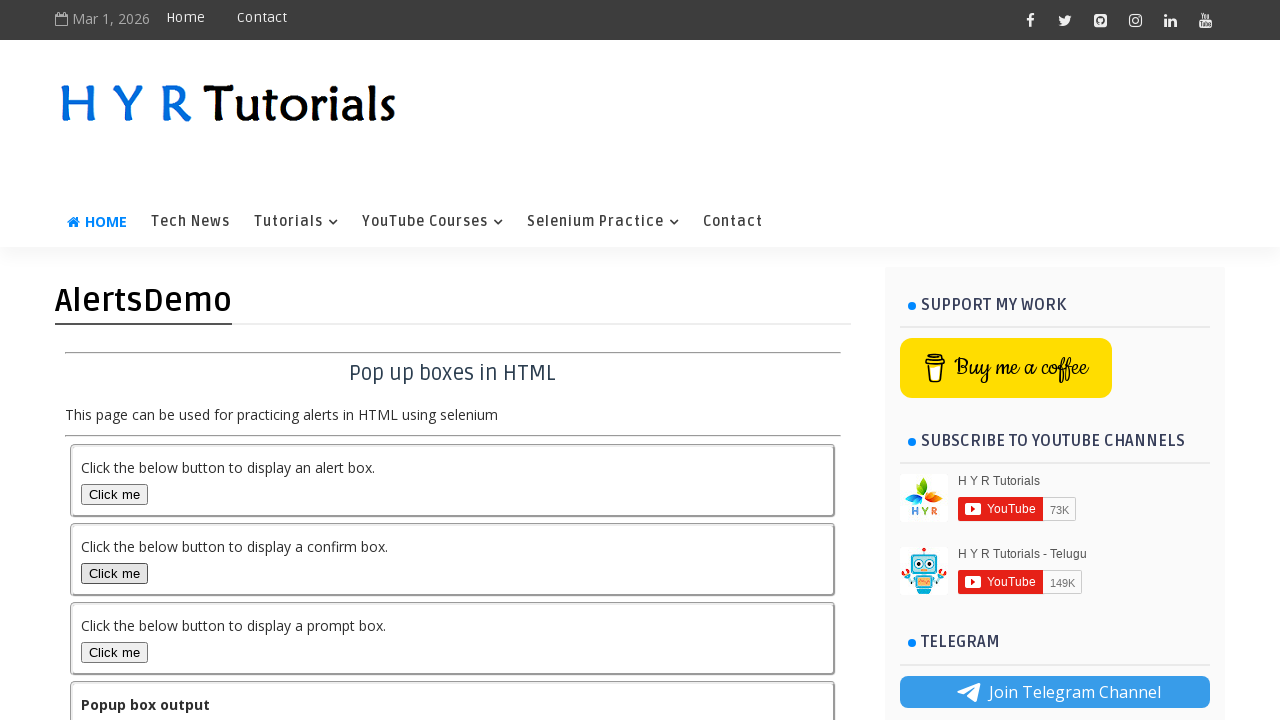

Clicked prompt box button and accepted with text input 'test automation' at (114, 652) on #promptBox
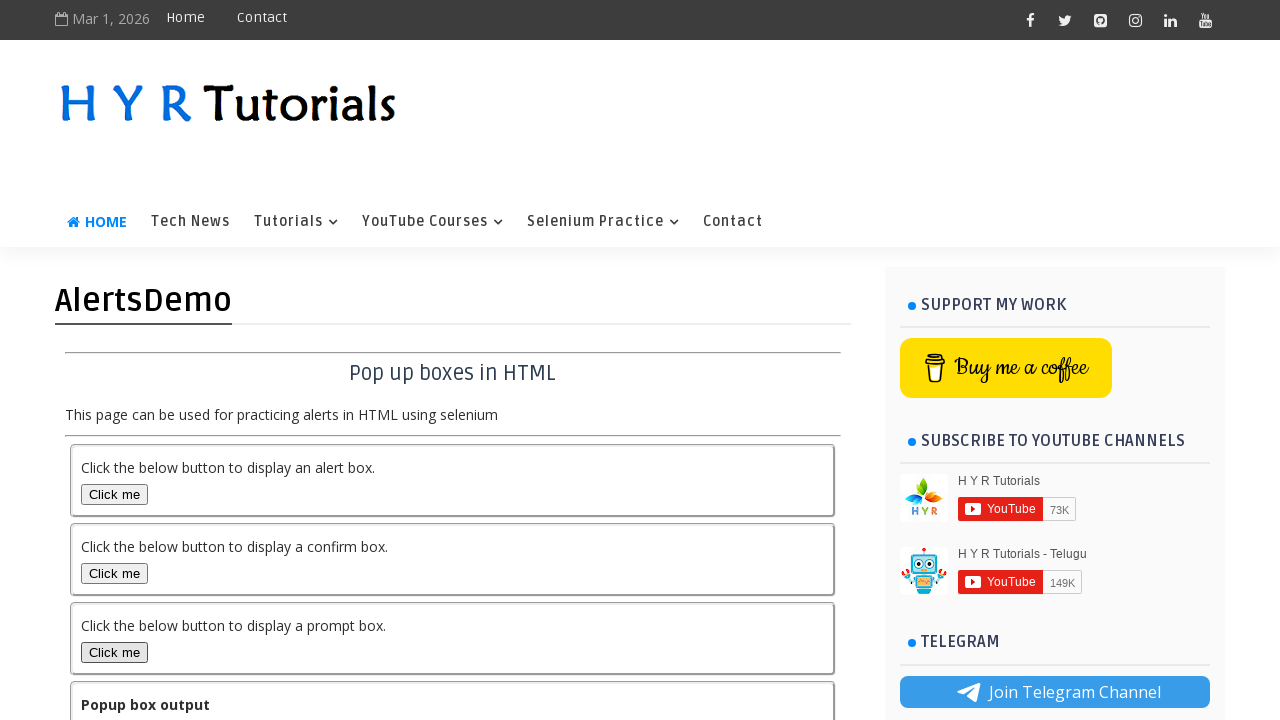

Waited 1 second after accepting prompt dialog with text
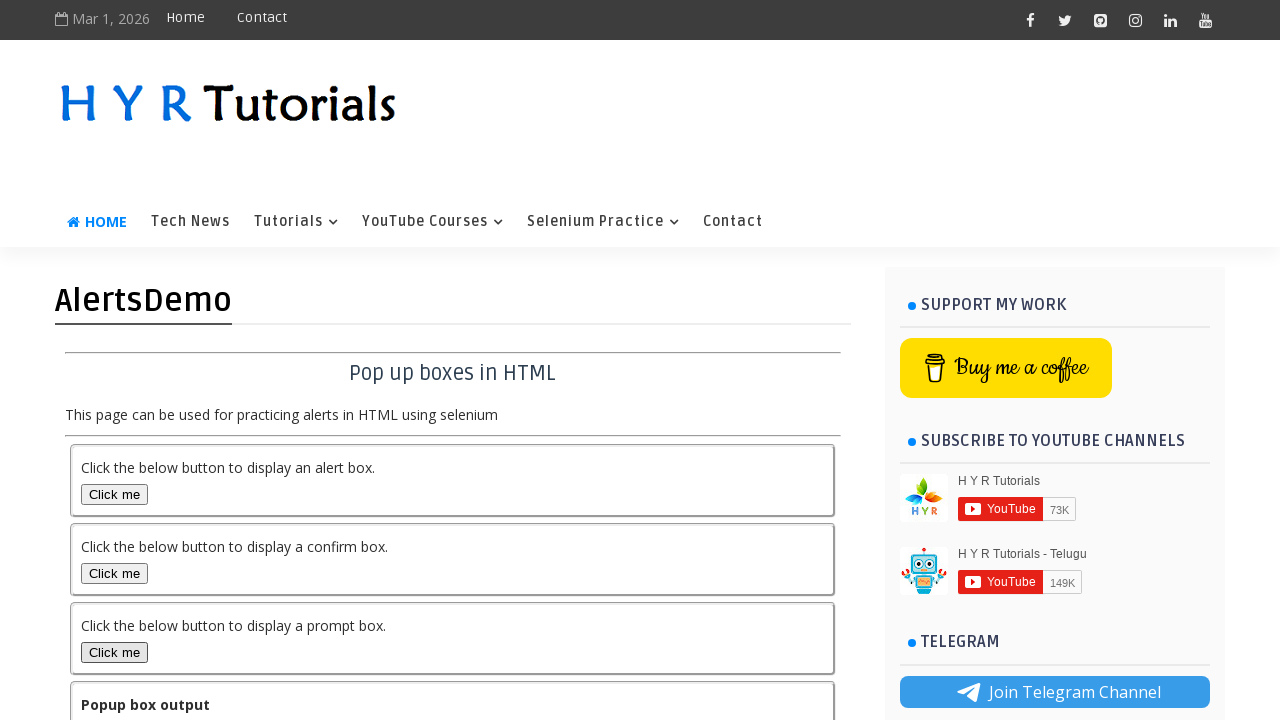

Clicked prompt box button and dismissed the prompt dialog at (114, 652) on #promptBox
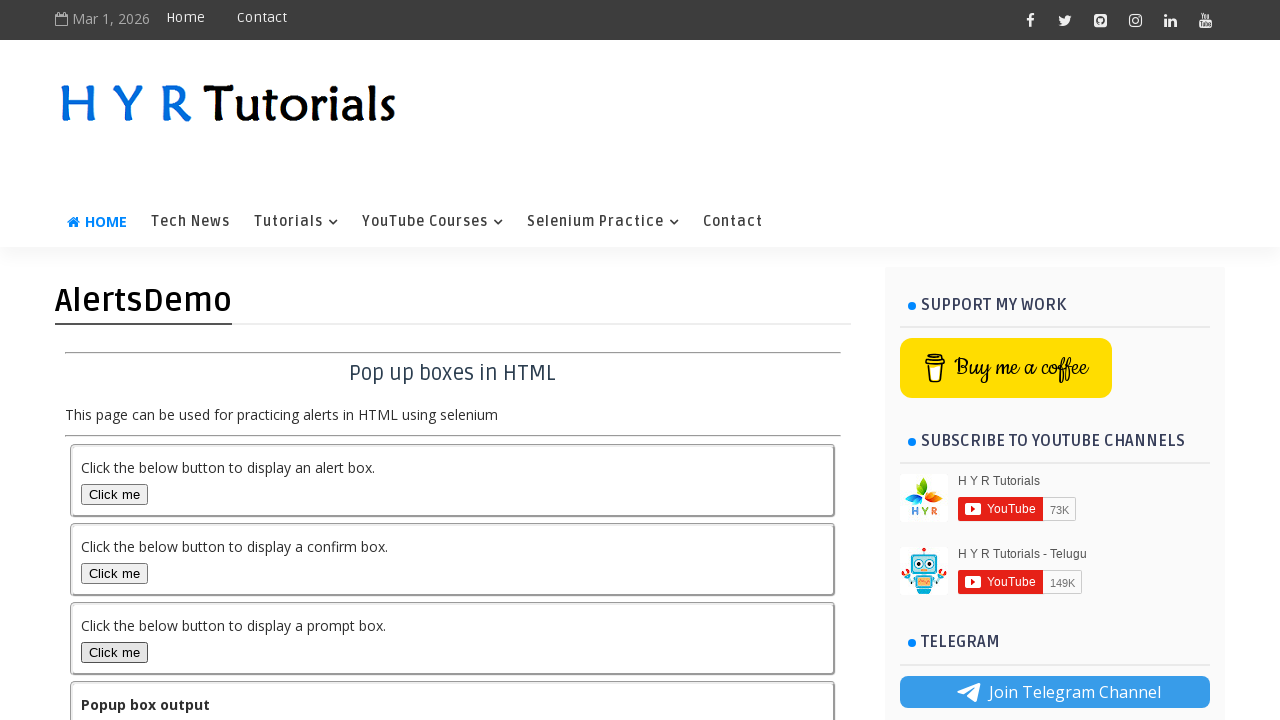

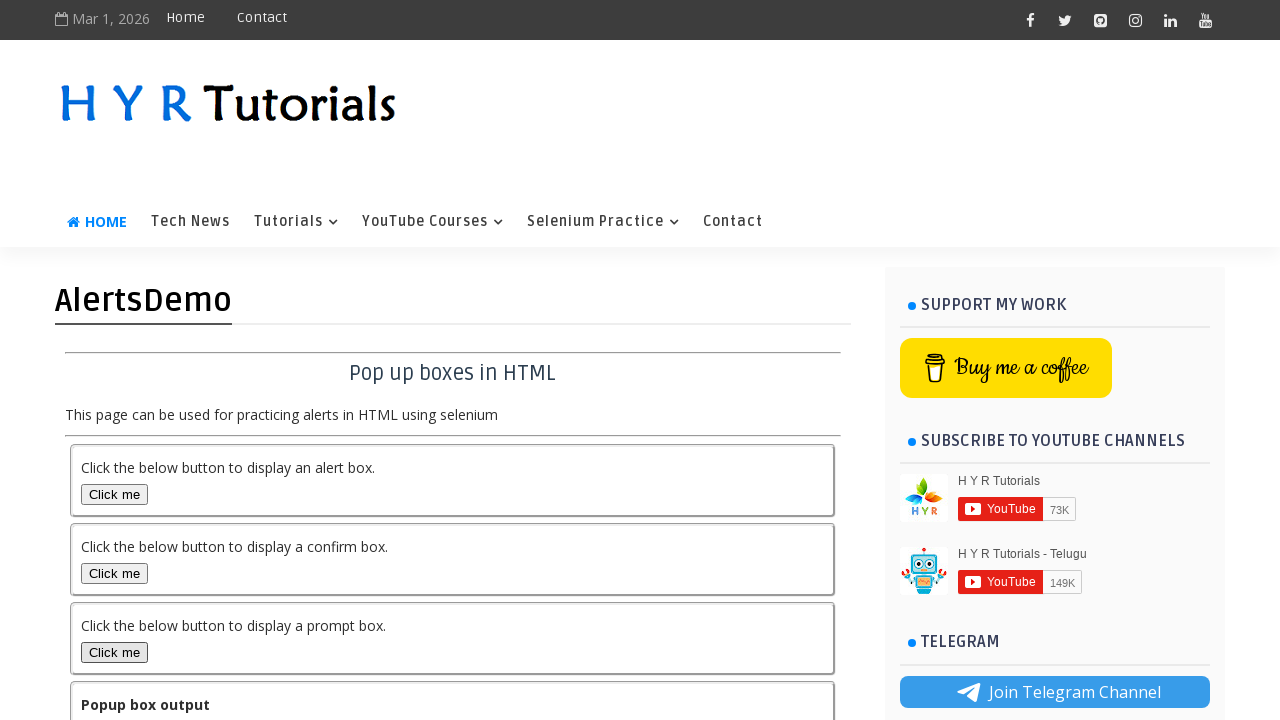